Navigates to a YouTube channel page and locates the channel name element

Starting URL: https://www.youtube.com/@testerstalk

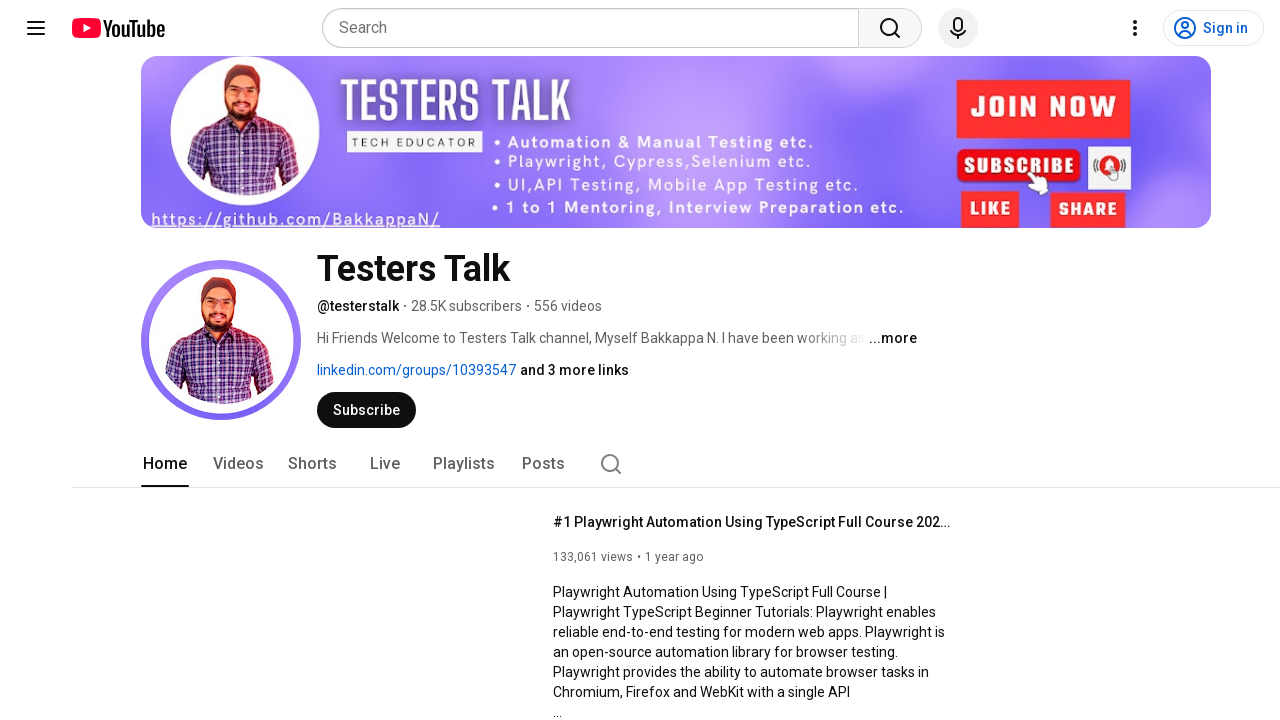

Navigated to YouTube channel page https://www.youtube.com/@testerstalk
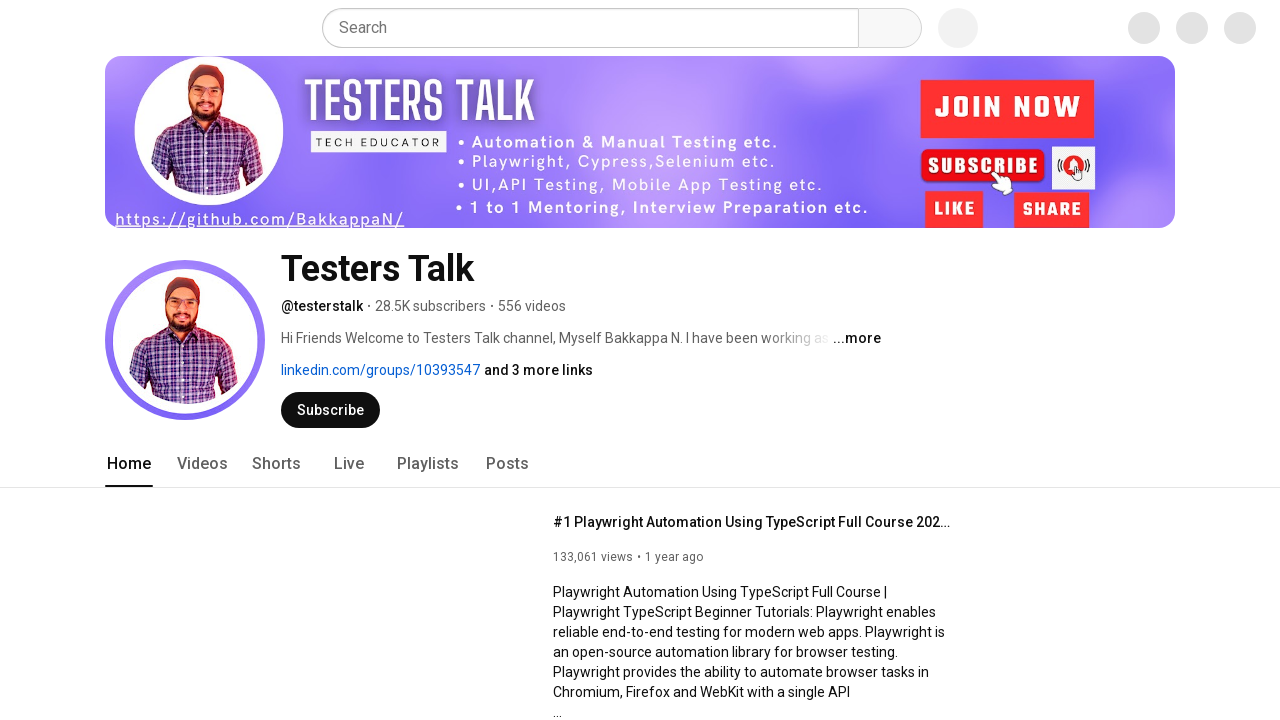

Channel name element 'Testers Talk' became visible
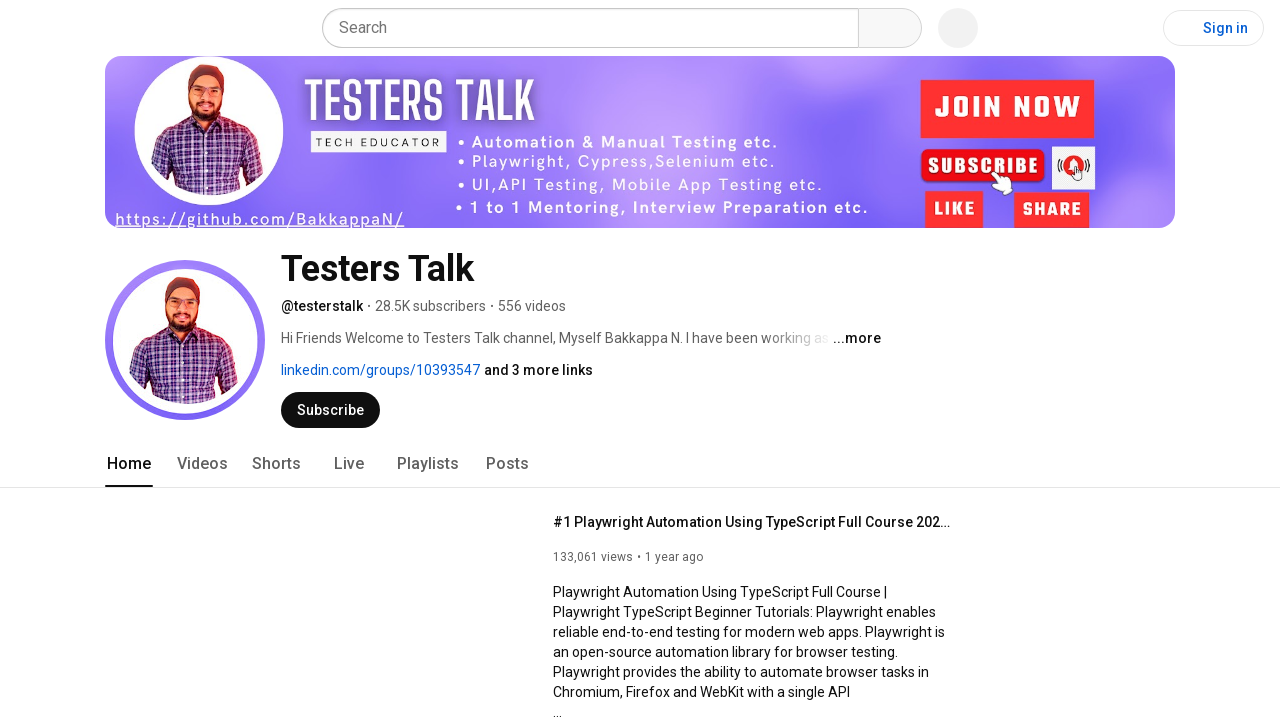

Located channel name element
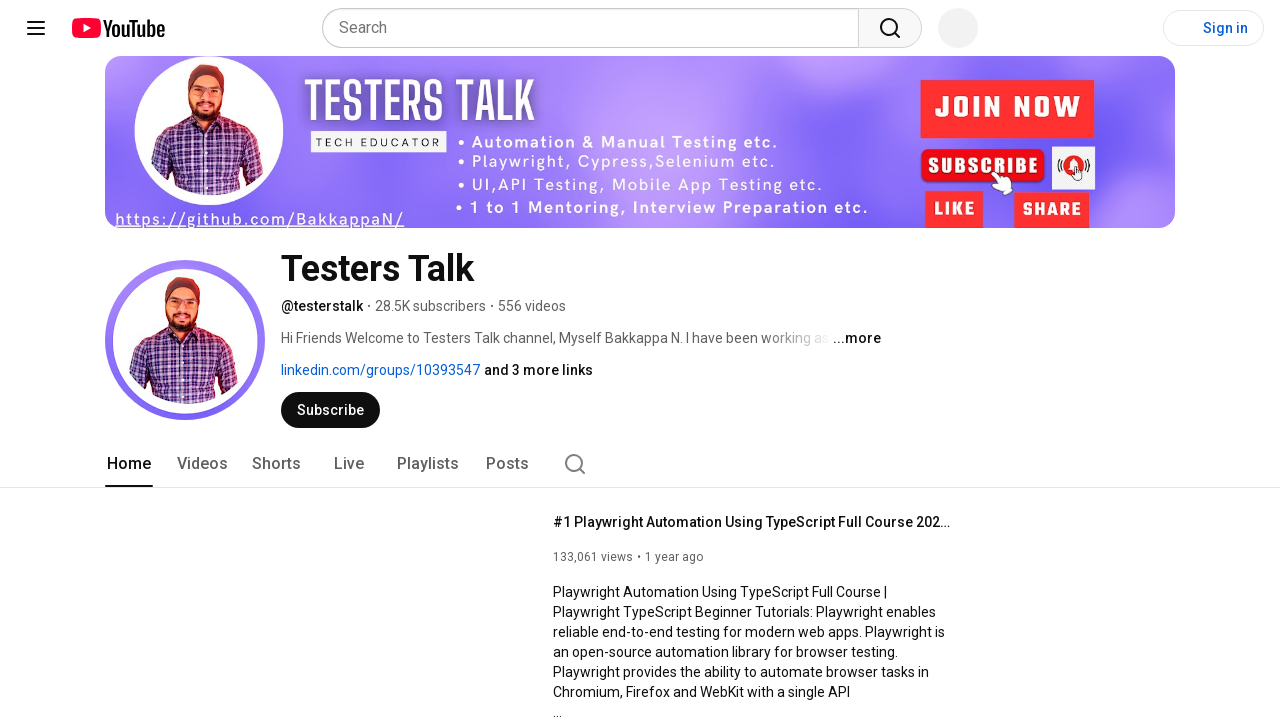

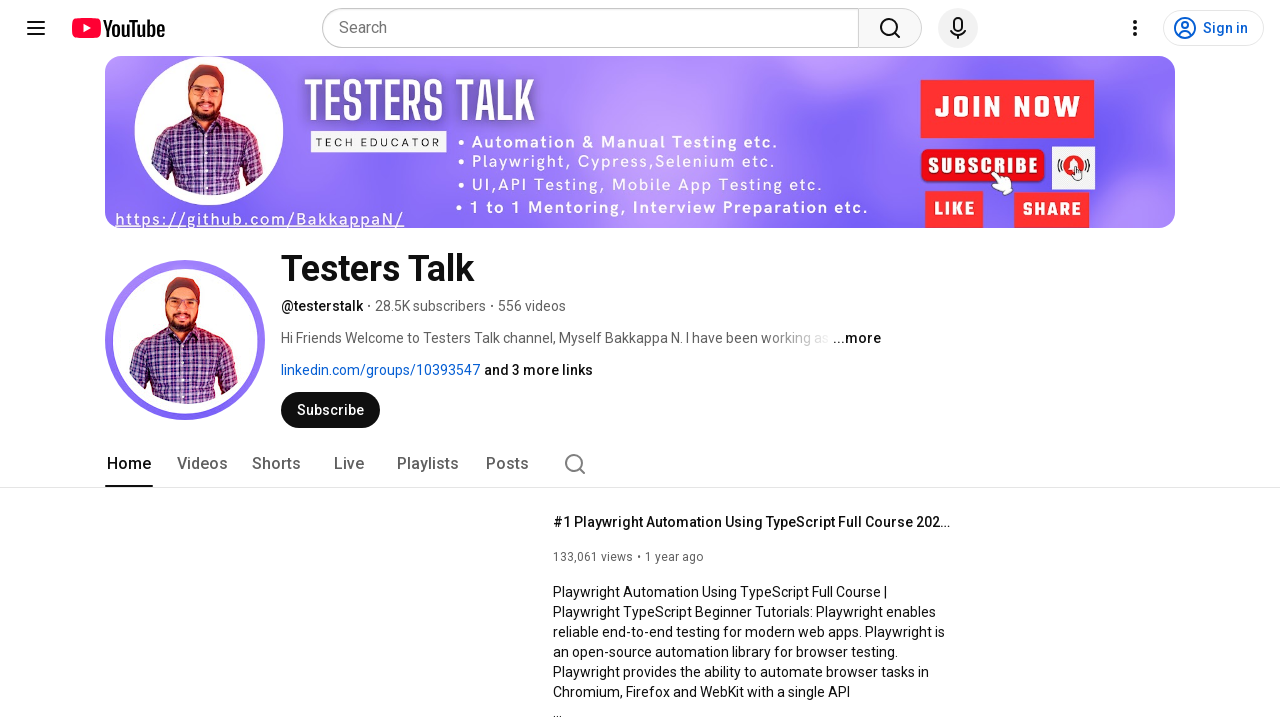